Tests filling an input field on a form page by entering a name value into a text input with max length of 15 characters

Starting URL: https://www.hyrtutorials.com/p/add-padding-to-containers.html

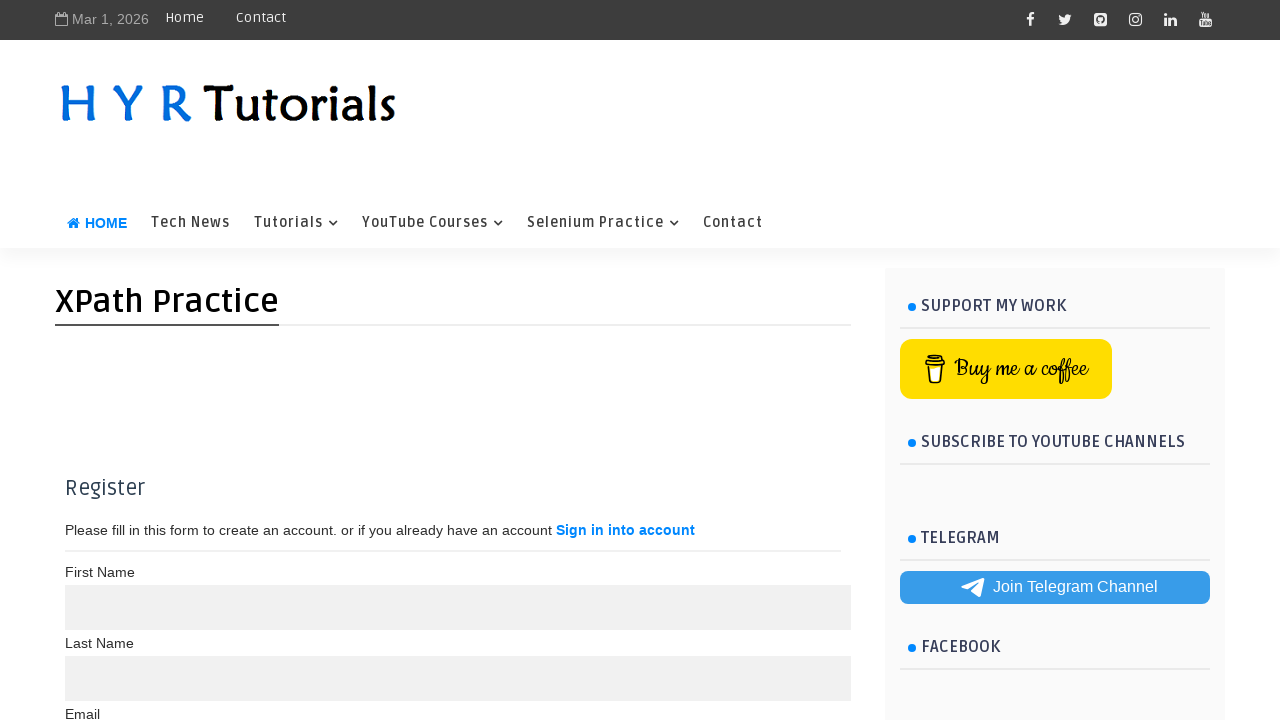

Filled input field with maxlength='15' with the name 'dattatreya' on input[maxlength='15']
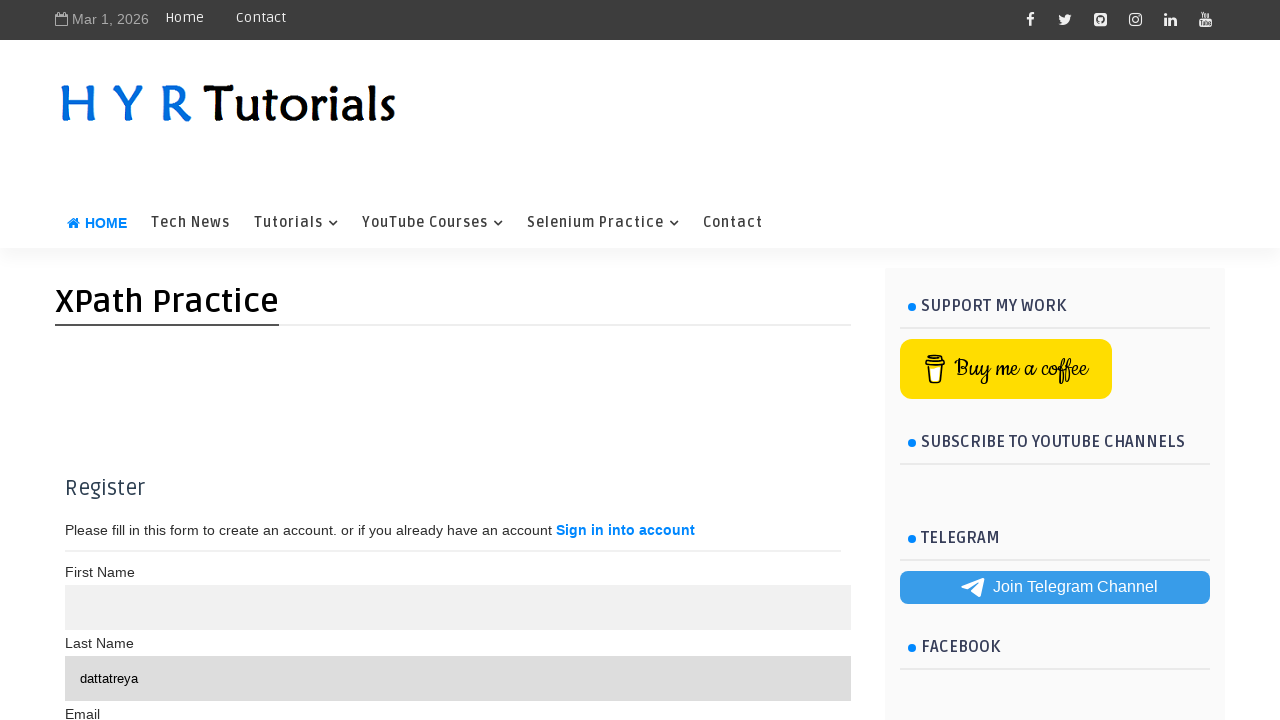

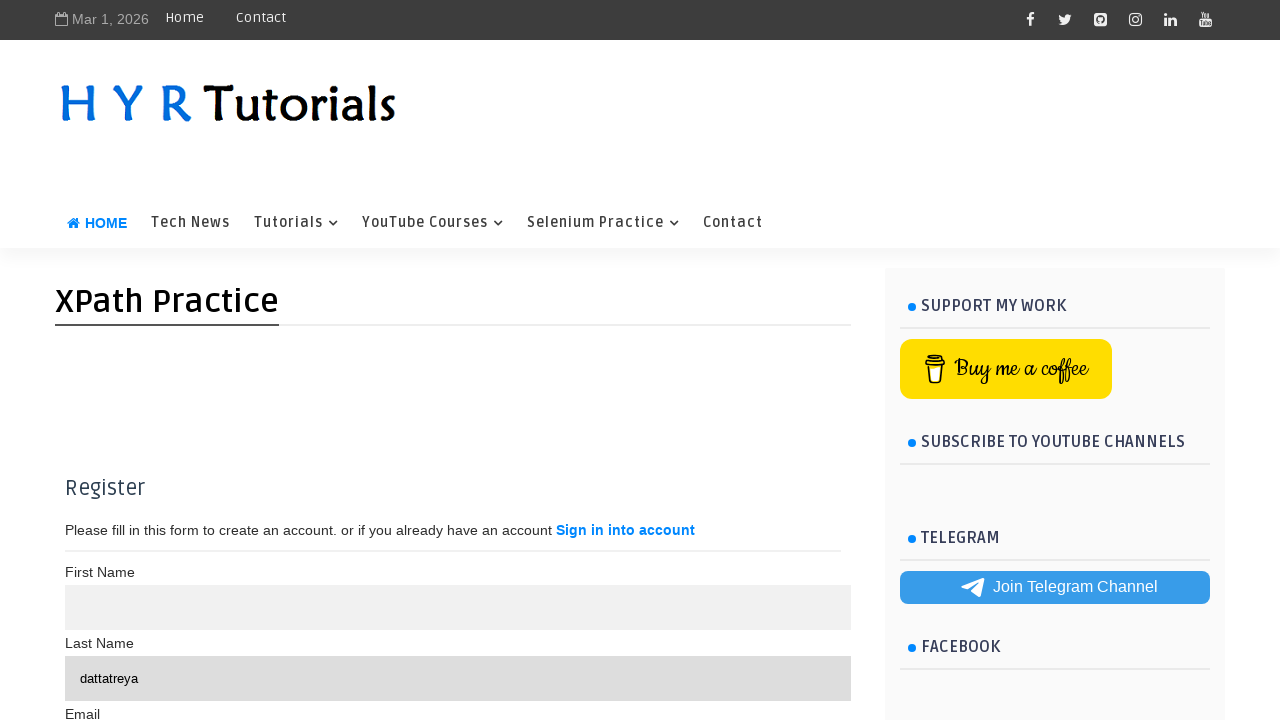